Simple test that navigates to Ola corporate website and maximizes the browser window

Starting URL: https://corporate.olacabs.com/

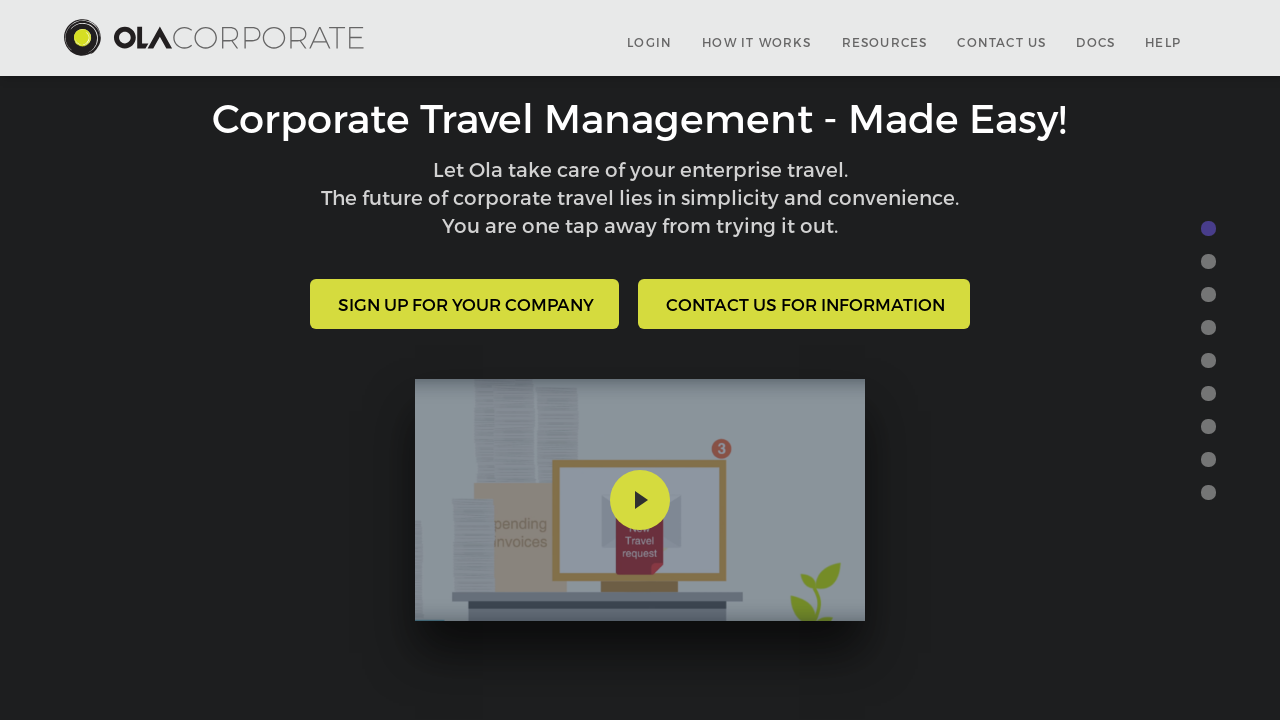

Set viewport to 1920x1080 to maximize browser window
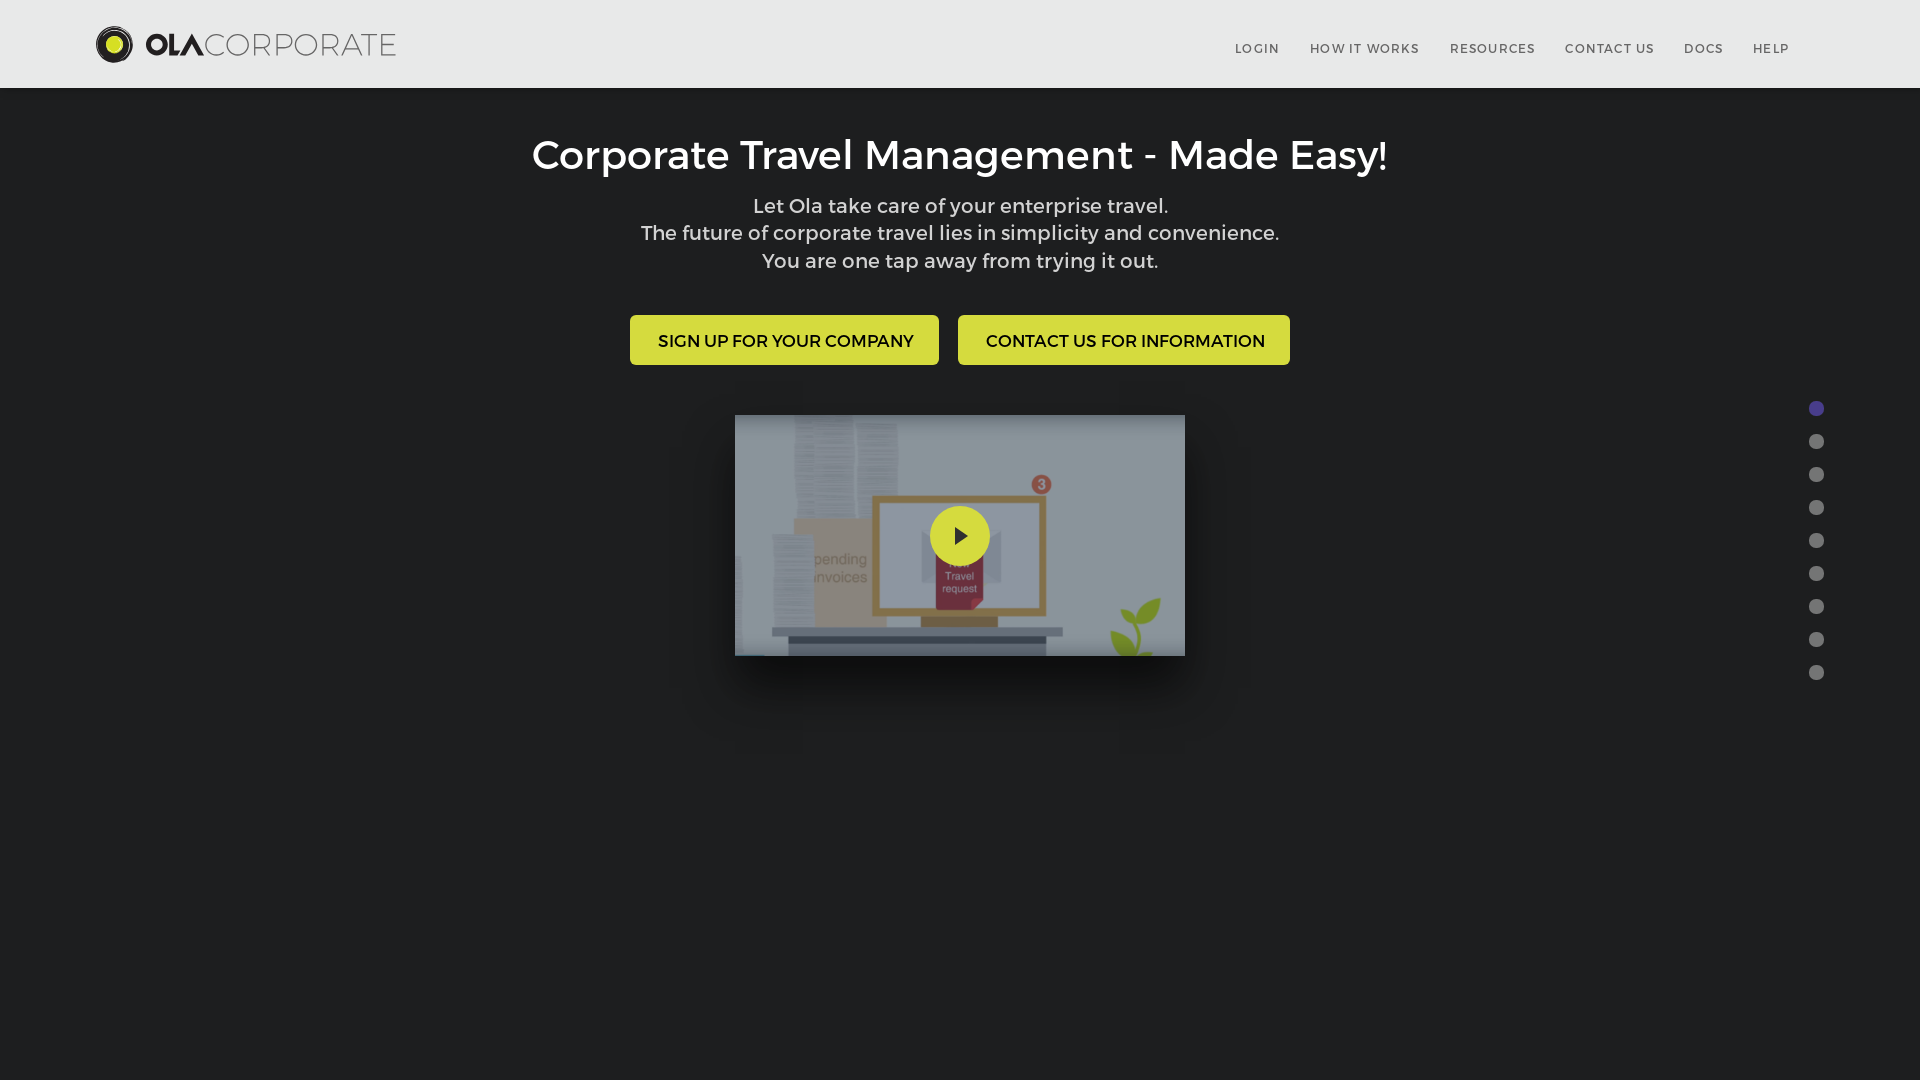

Waited for page to reach domcontentloaded state
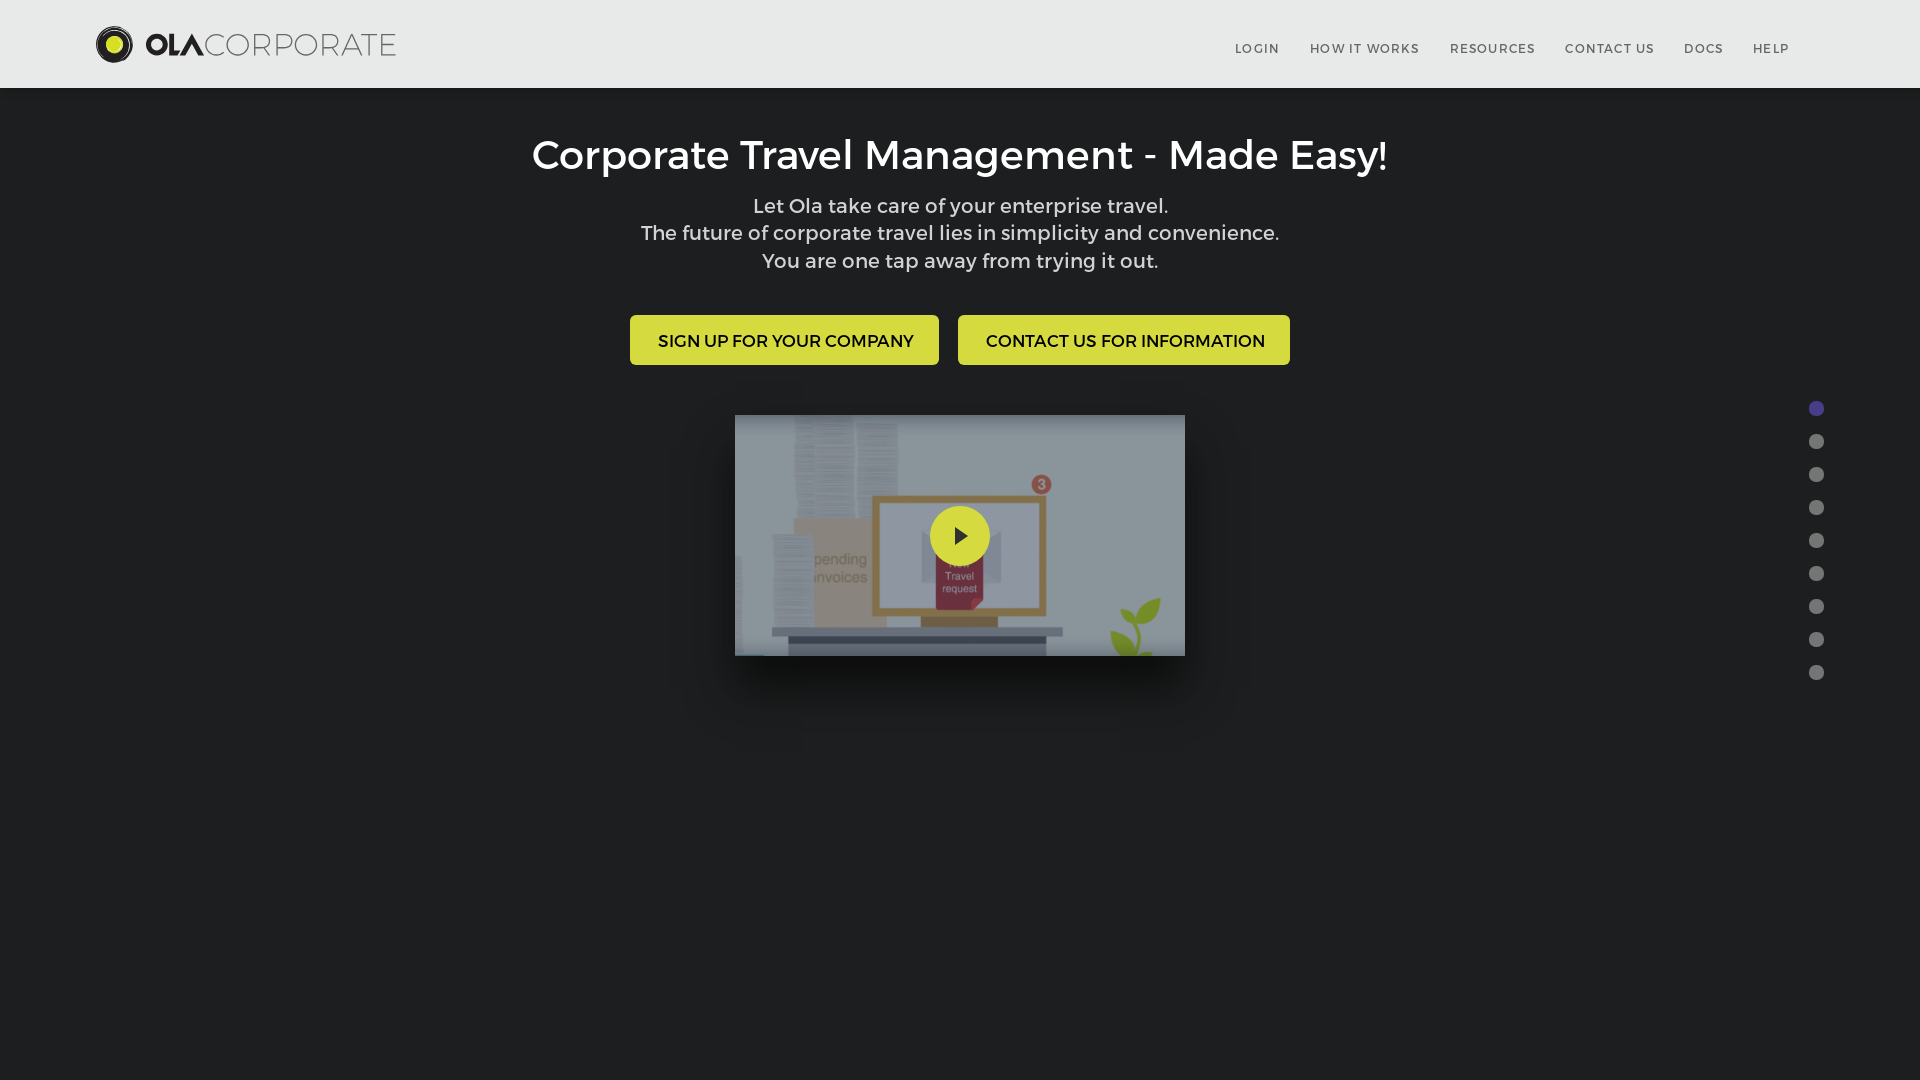

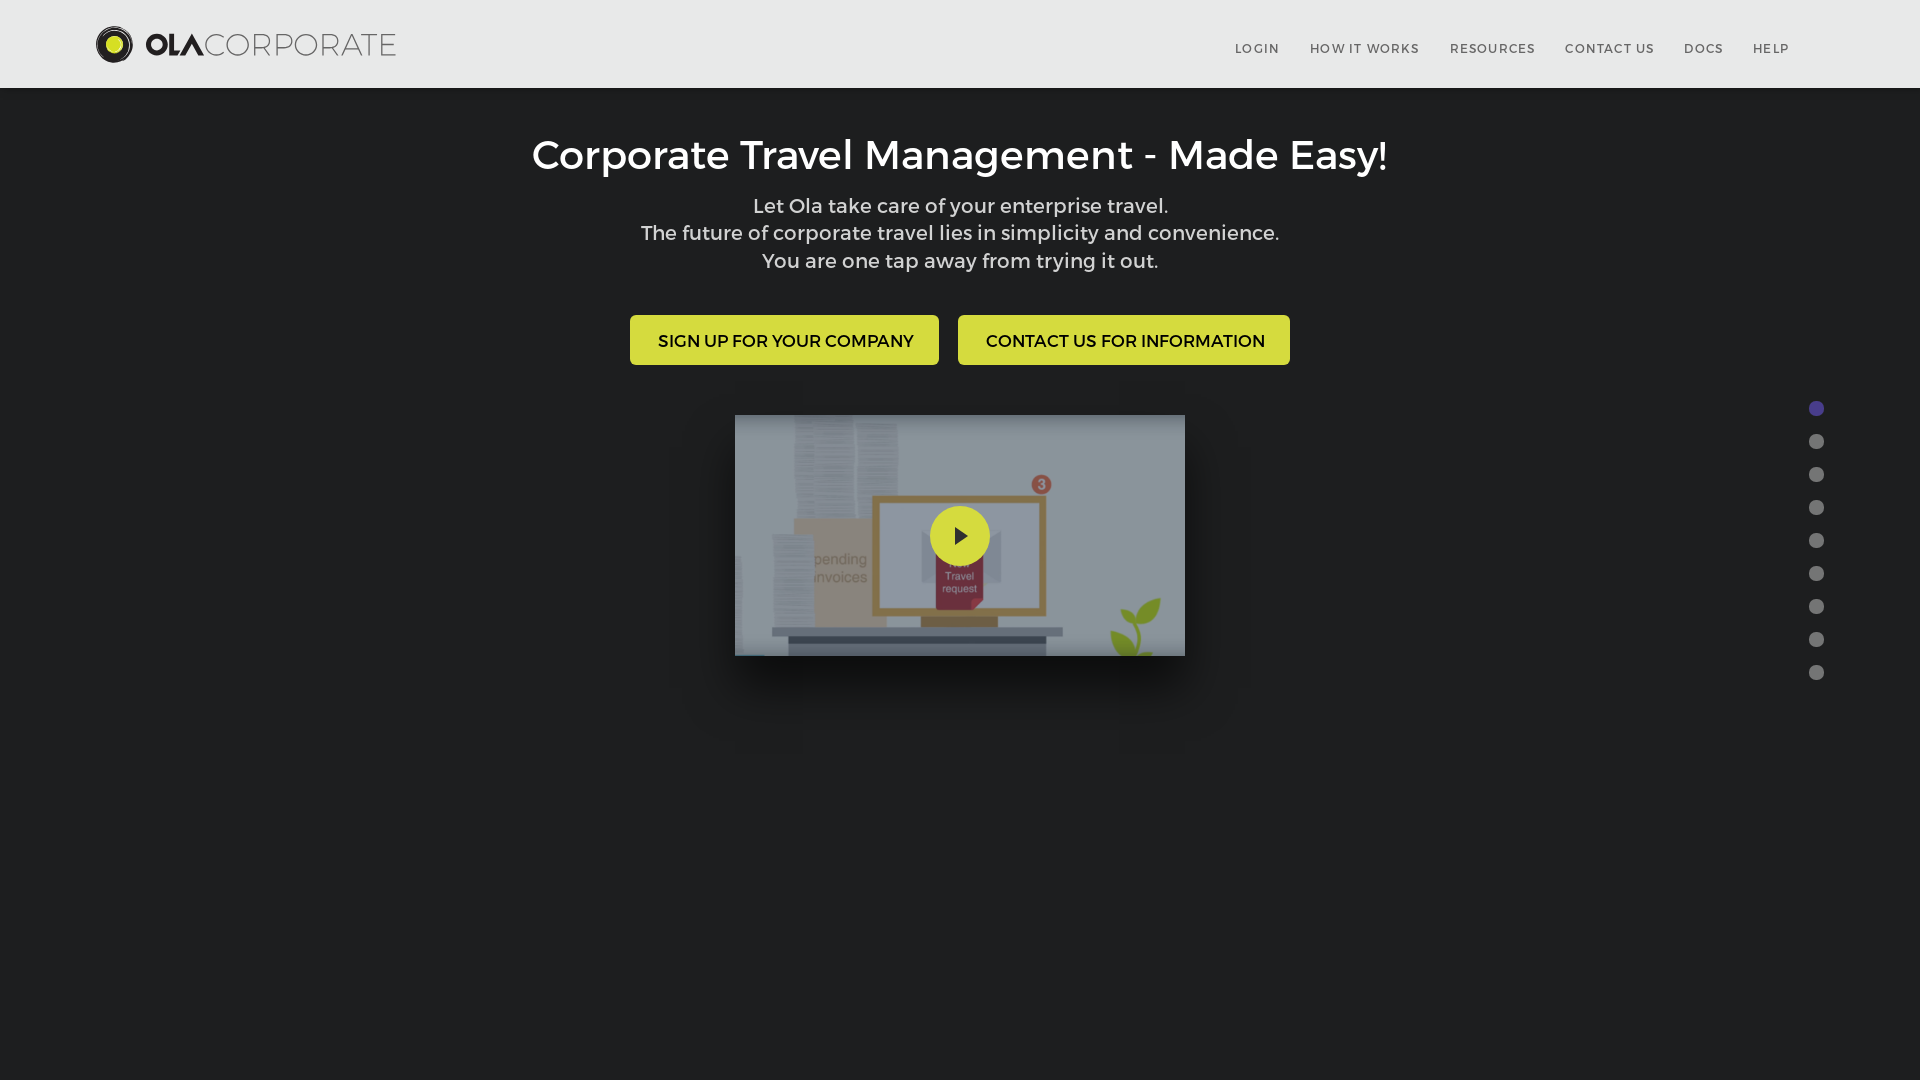